Tests alert handling including simple alerts, confirmation dialogs, and prompt dialogs with text input

Starting URL: http://demo.automationtesting.in/Alerts.html

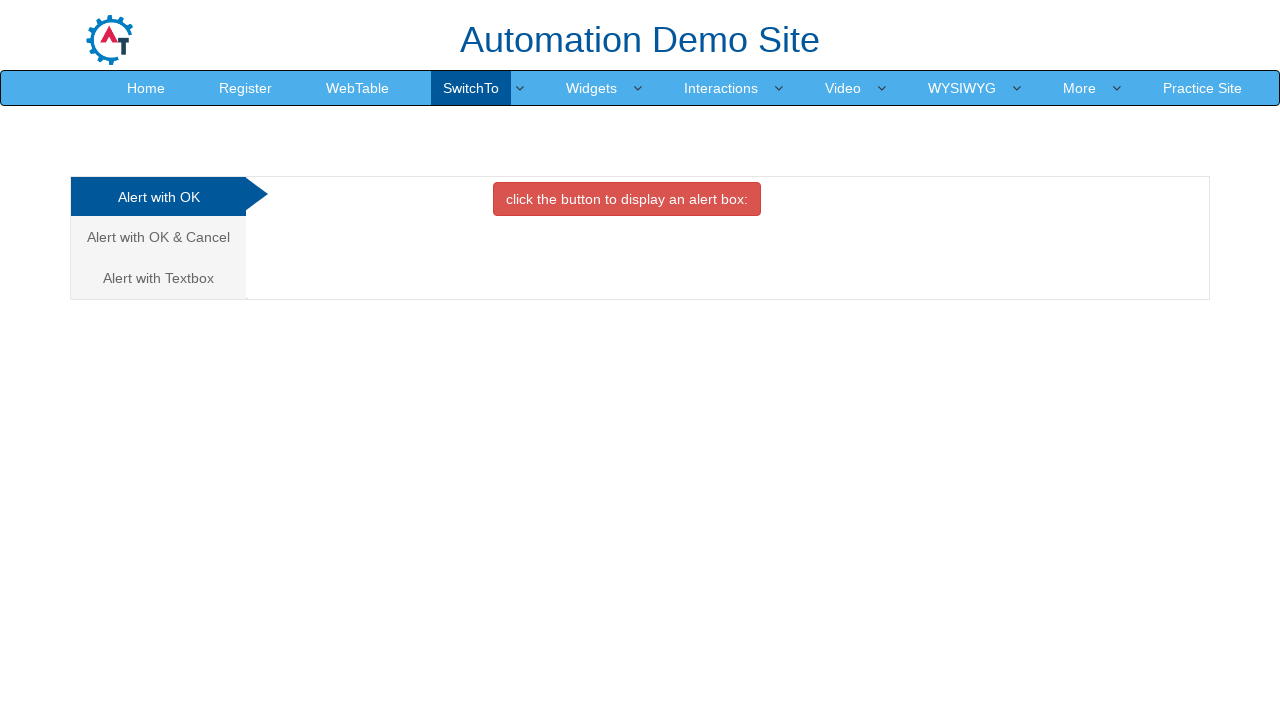

Clicked button to trigger simple alert at (627, 199) on xpath=//*[@id="OKTab"]/button
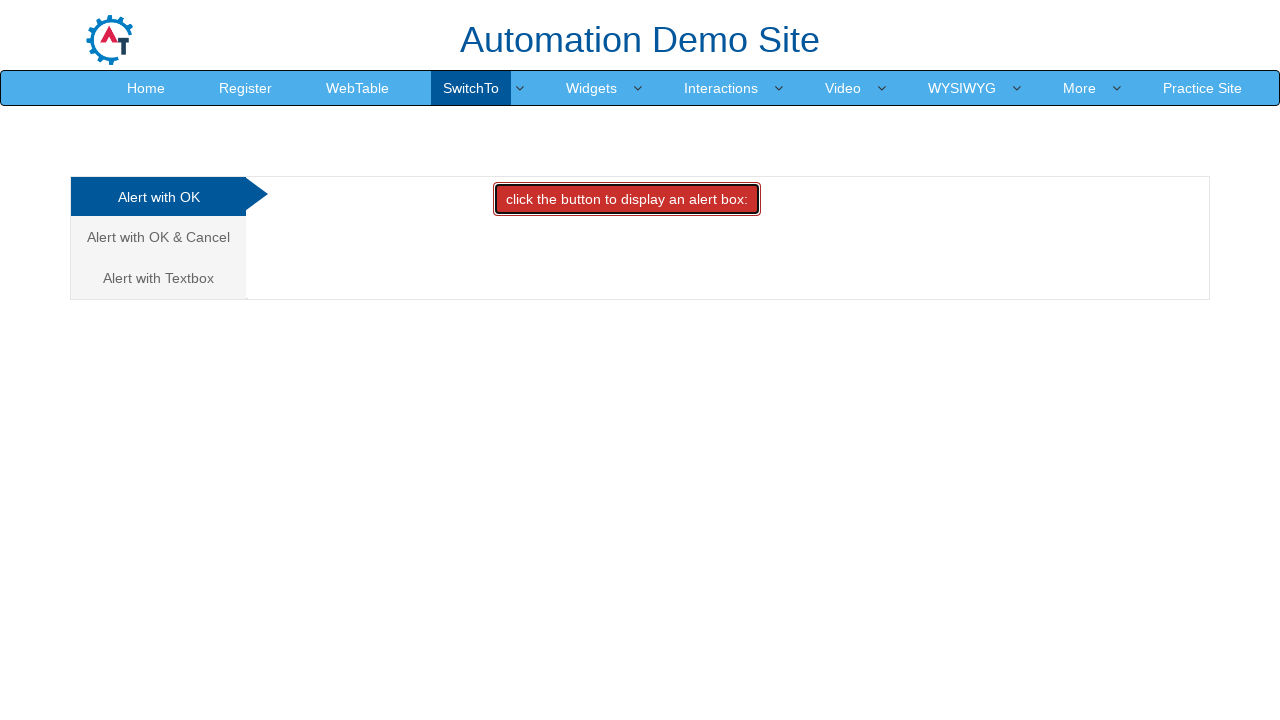

Set up dialog handler to dismiss simple alert
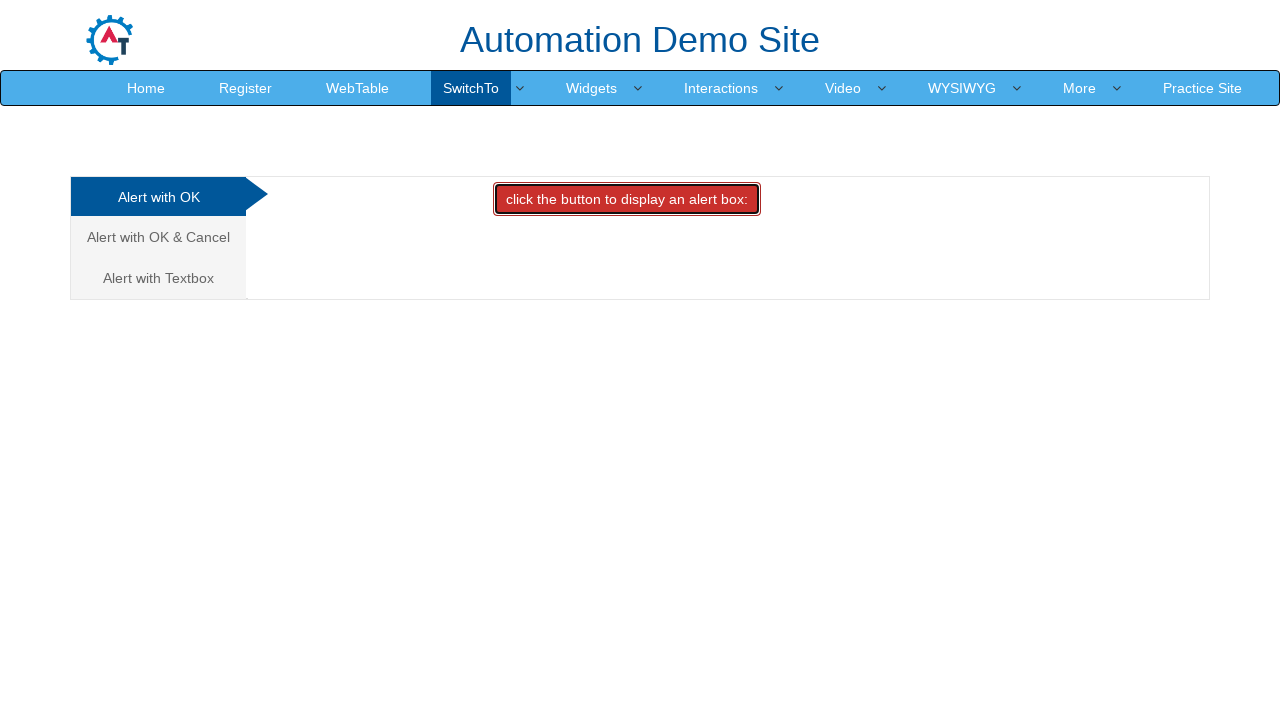

Clicked link to navigate to confirmation alert tab at (158, 237) on xpath=//a[@href="#CancelTab"]
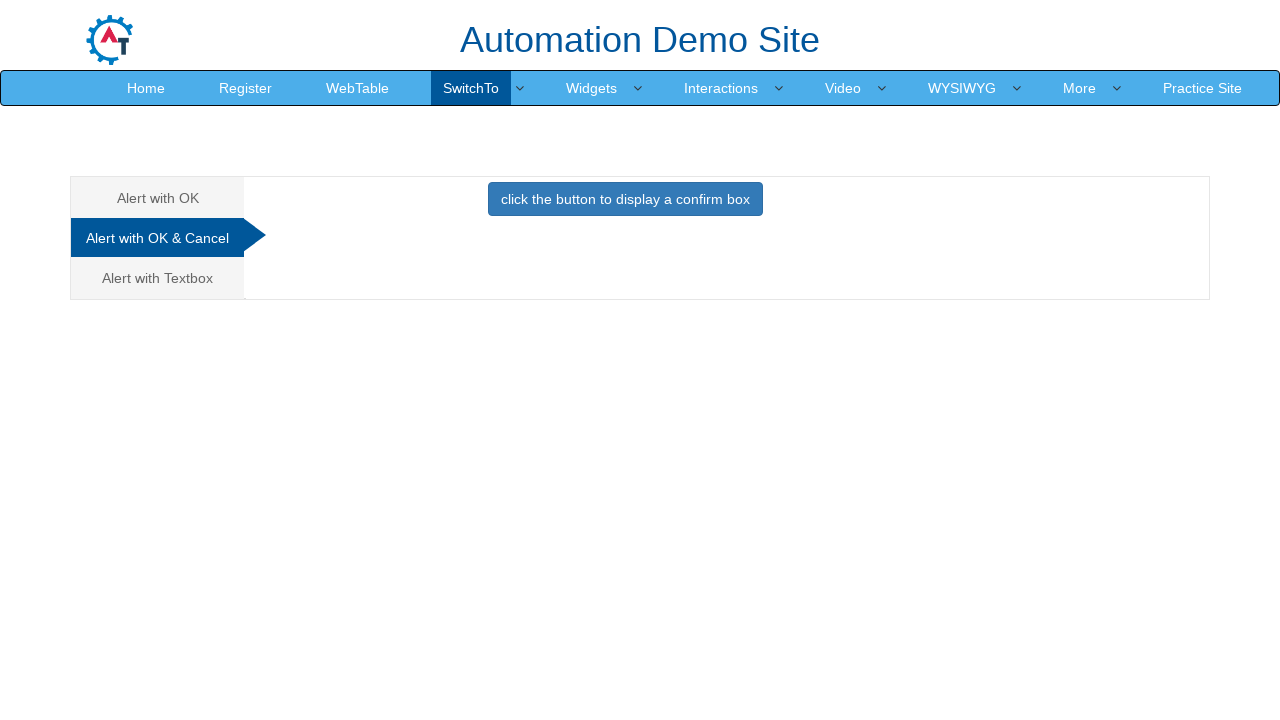

Clicked button to trigger confirmation dialog at (625, 199) on xpath=//button[@class="btn btn-primary"]
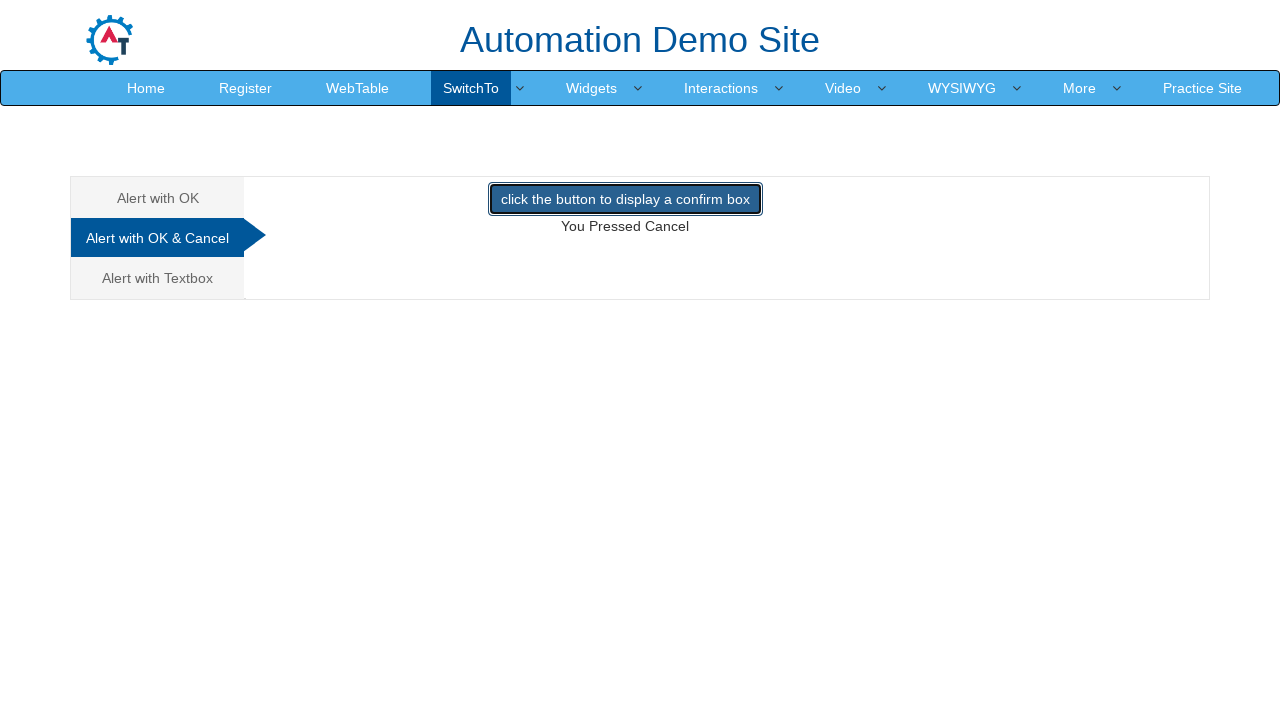

Set up dialog handler to dismiss confirmation alert
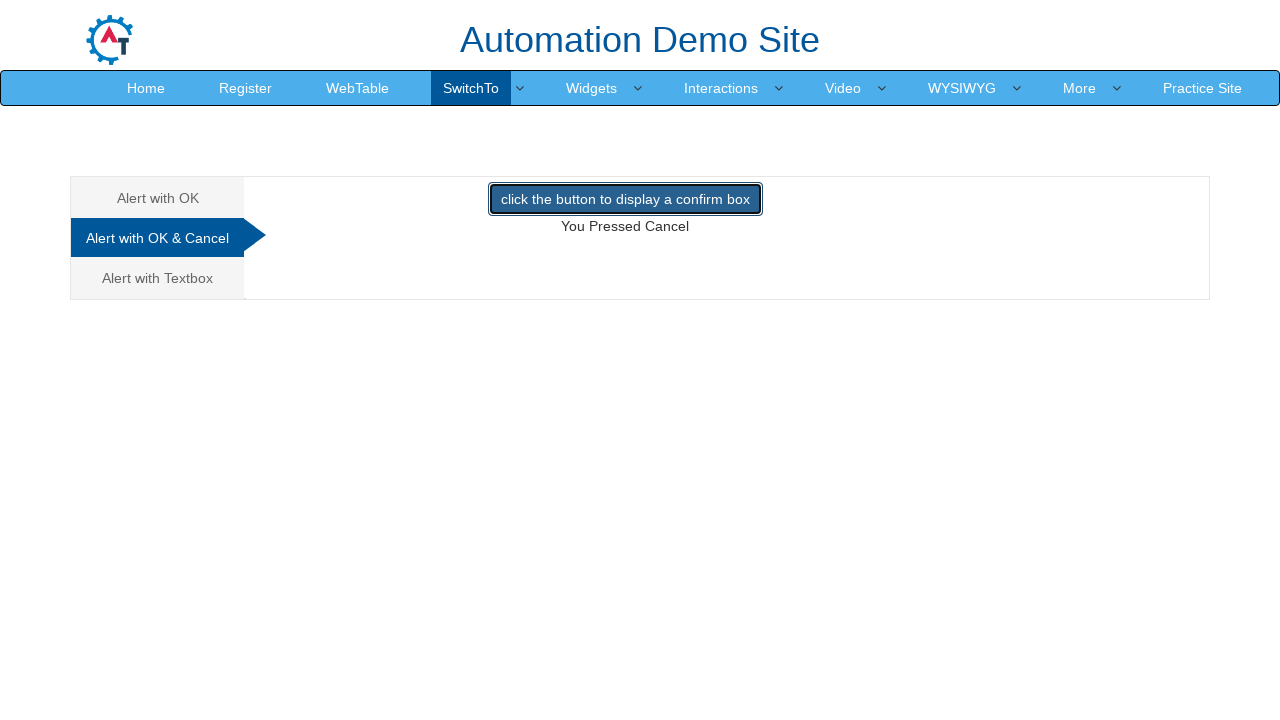

Clicked link to navigate to prompt dialog tab at (158, 278) on xpath=//a[@href="#Textbox"]
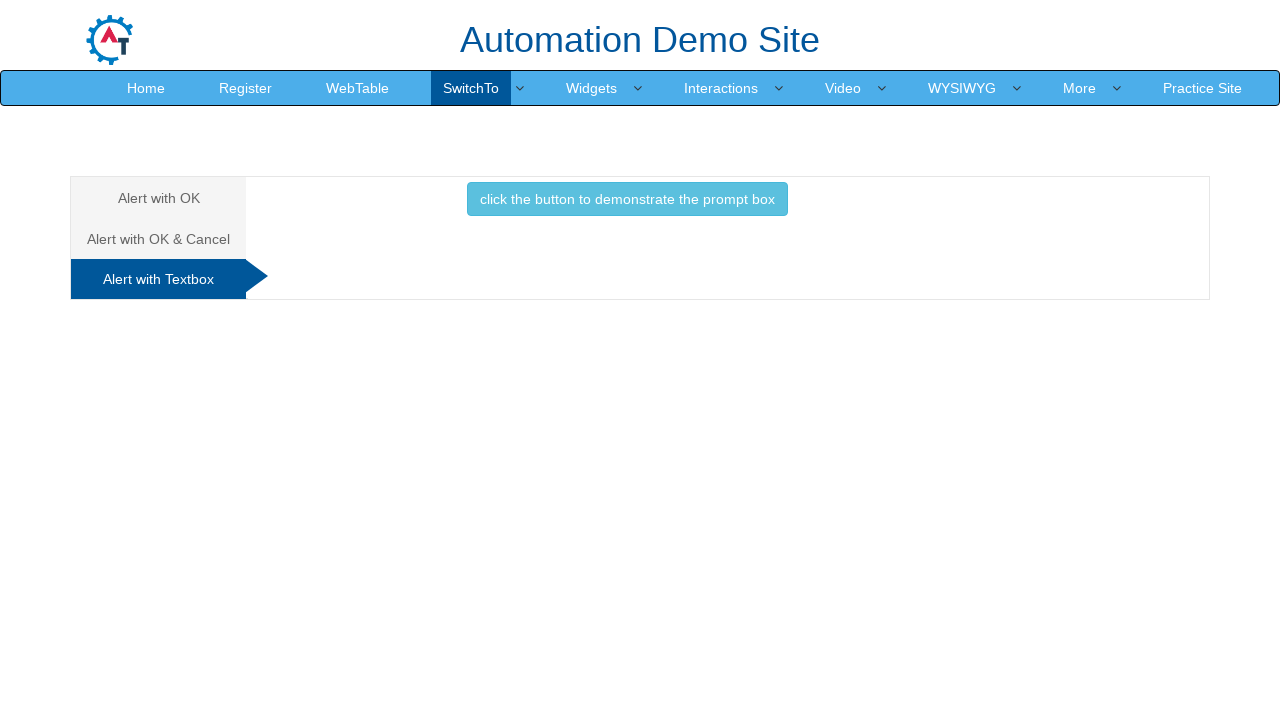

Set up dialog handler to accept prompt with text 'HCL Technologies'
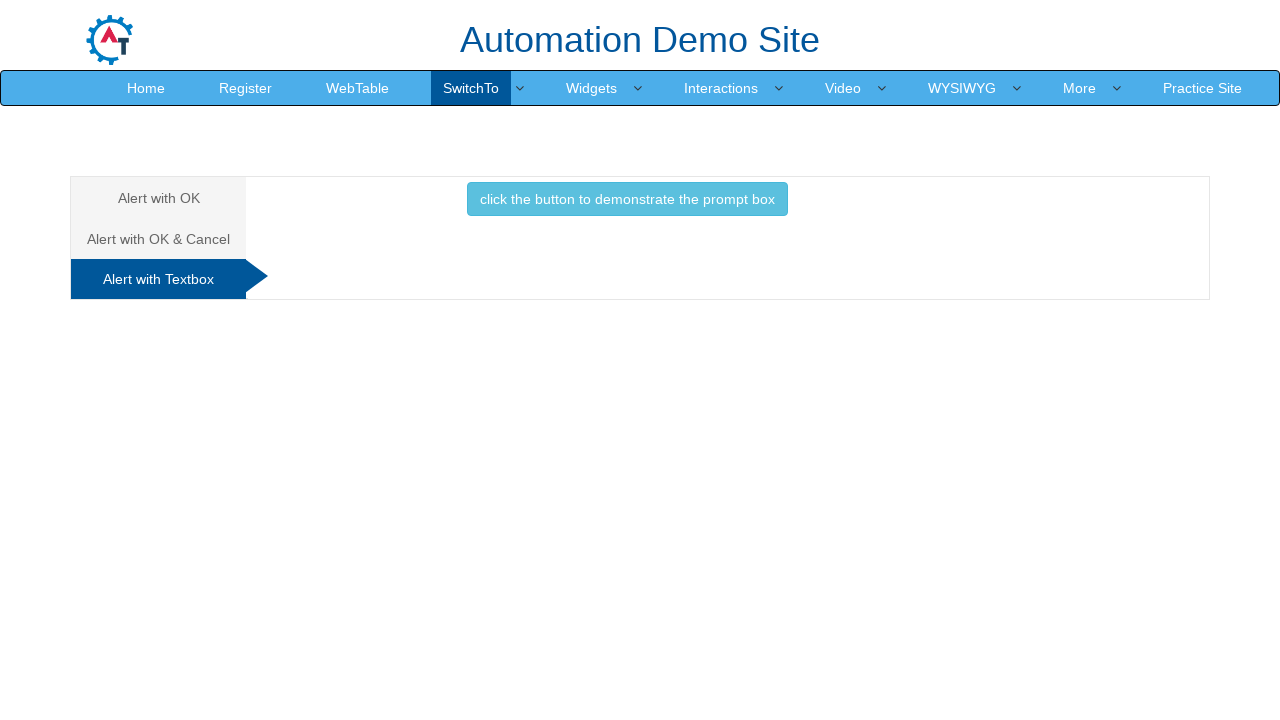

Clicked button to trigger prompt dialog at (627, 199) on xpath=//button[@class="btn btn-info"]
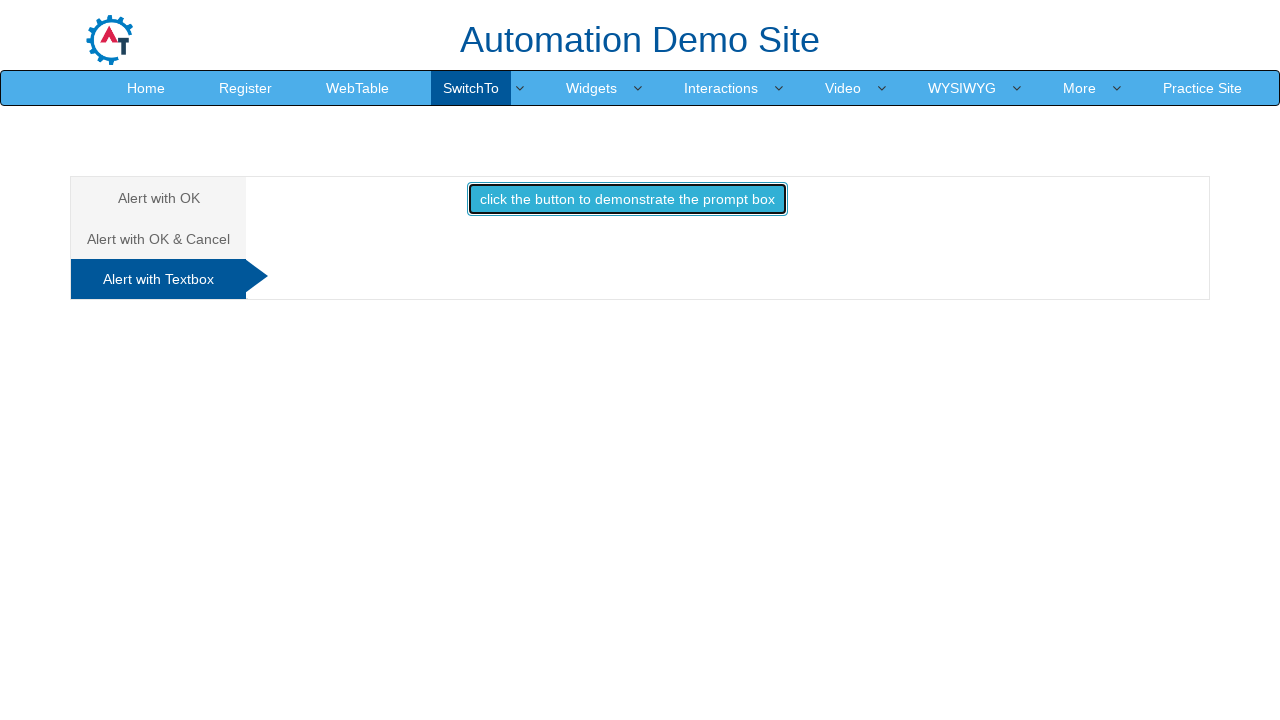

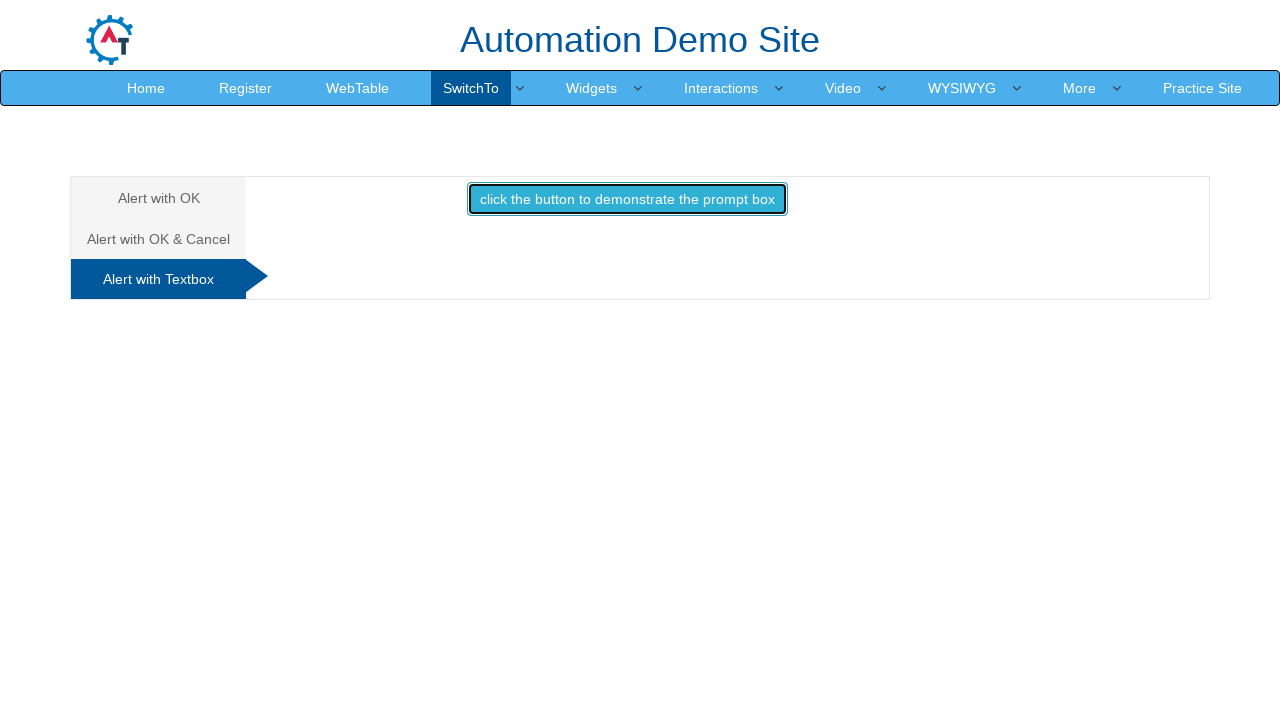